Tests slider functionality by dragging a slider element and clicking a button to get countries, then verifies the displayed text elements

Starting URL: https://letcode.in/slider

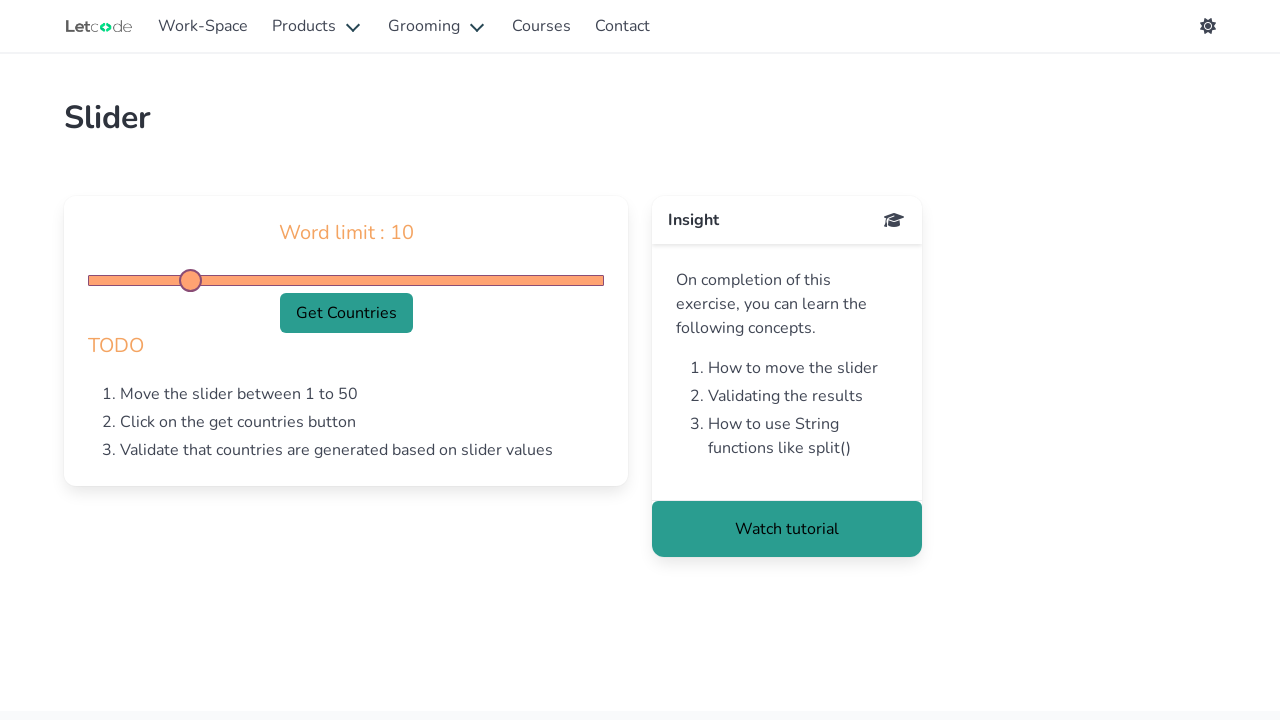

Located slider element with id 'generate'
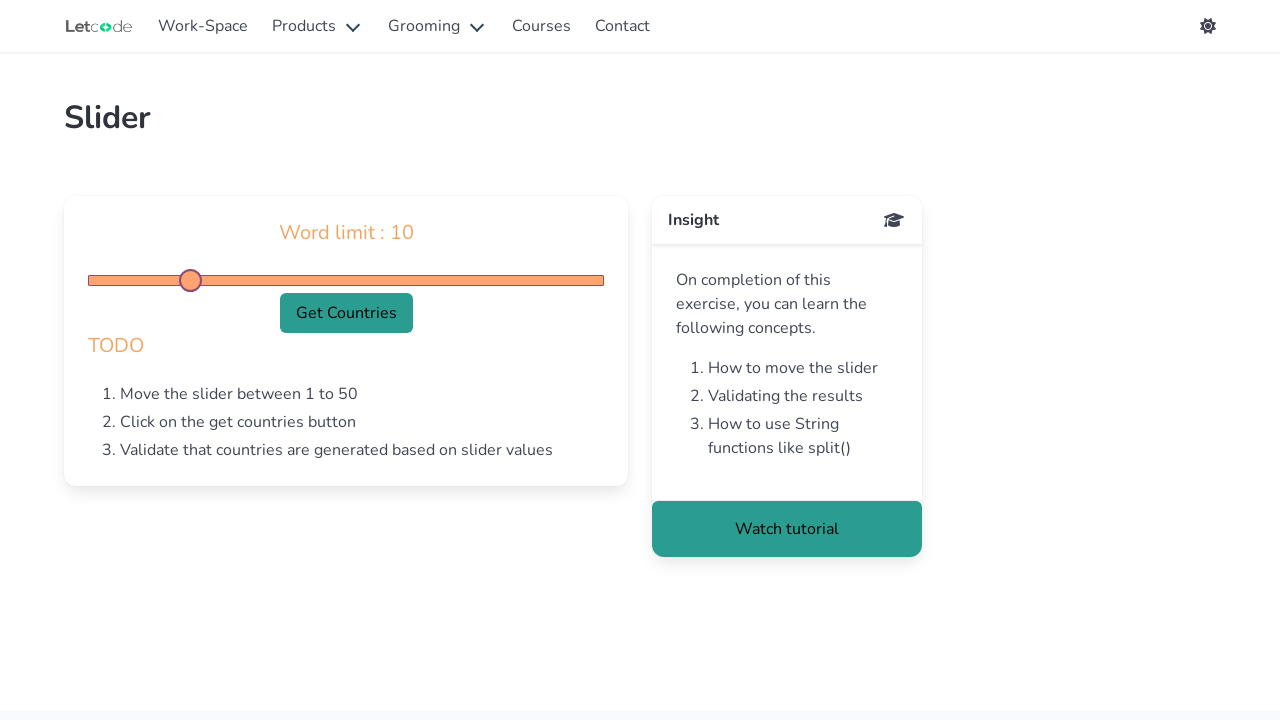

Retrieved slider bounding box dimensions
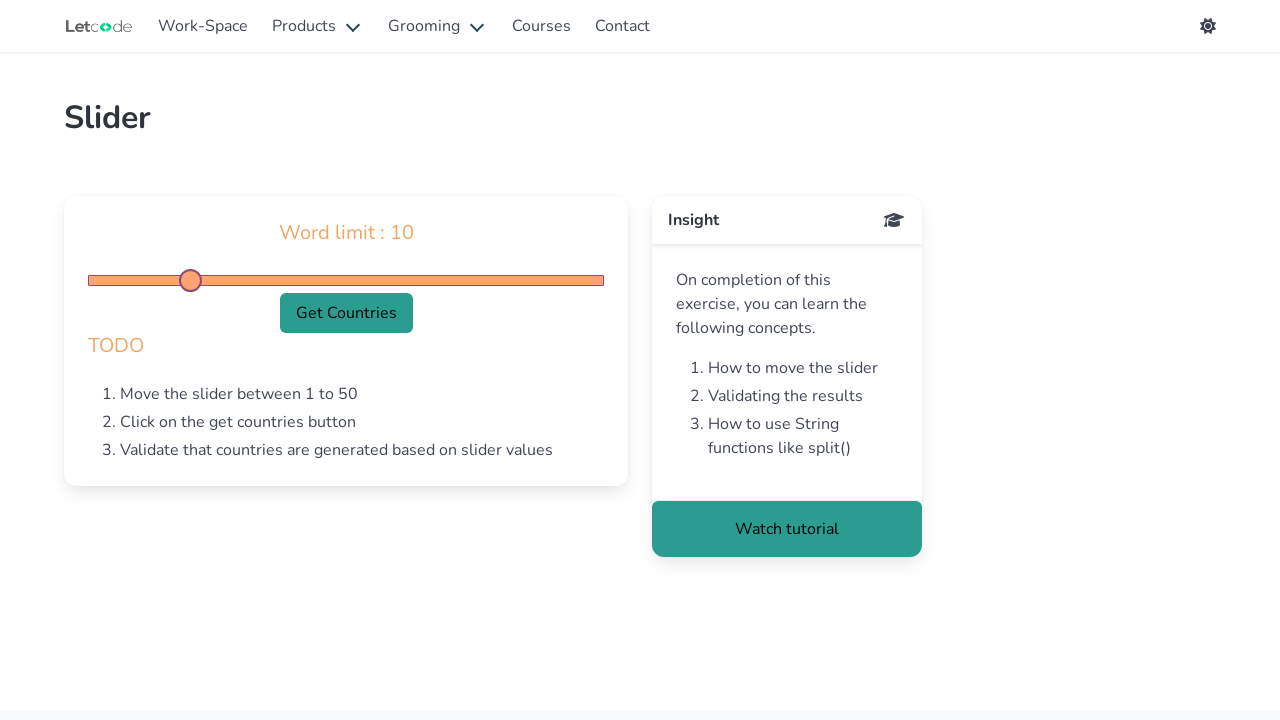

Moved mouse to center of slider element at (346, 280)
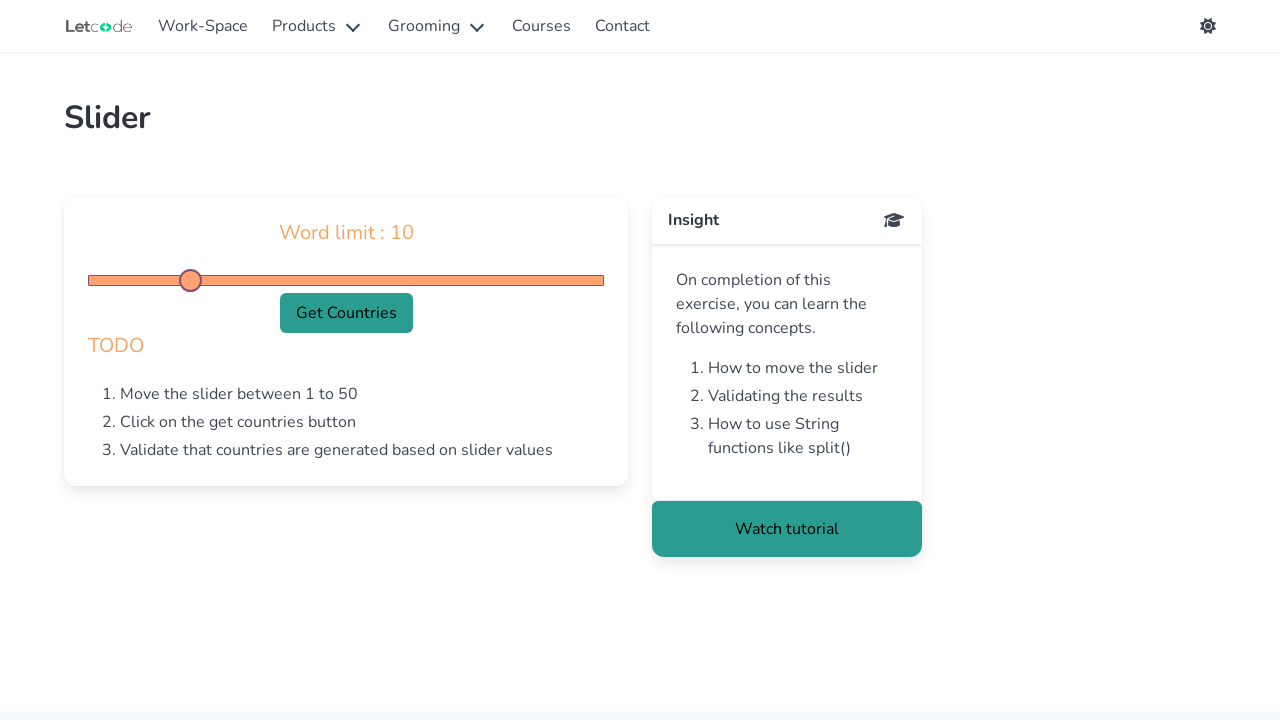

Pressed mouse button down on slider at (346, 280)
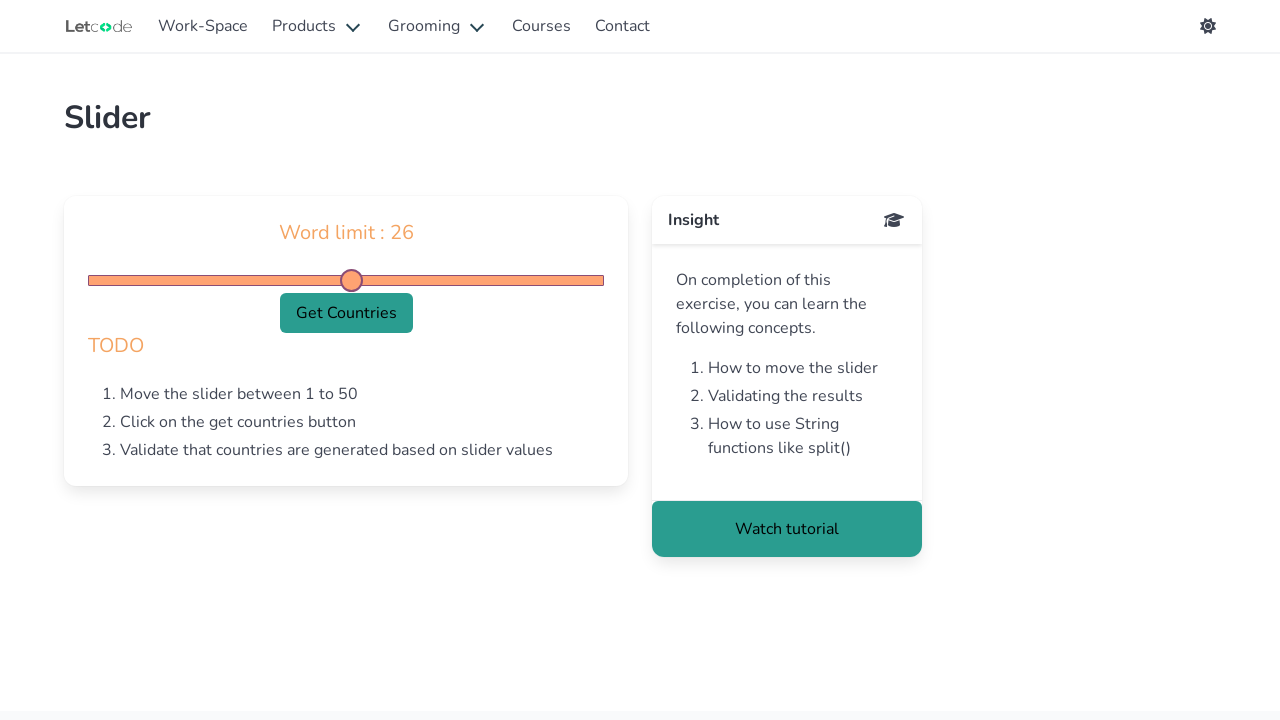

Dragged slider by offset (10, 150) pixels at (356, 430)
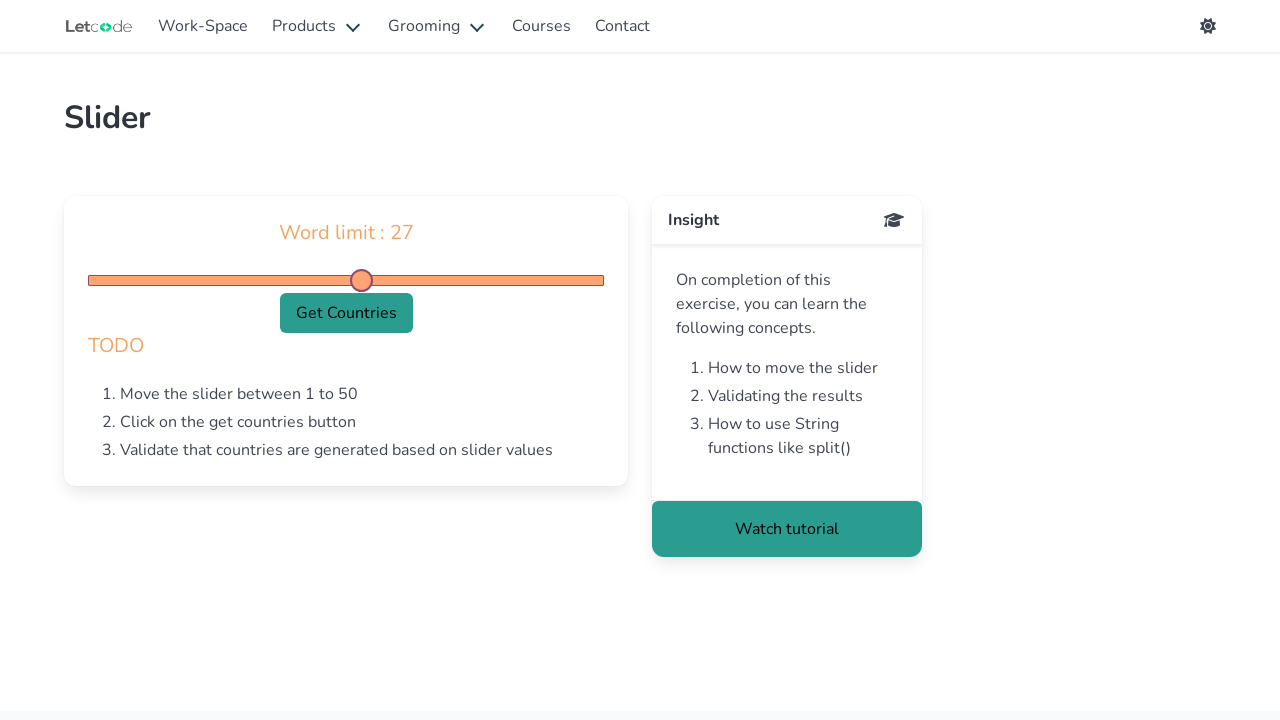

Released mouse button after dragging slider at (356, 430)
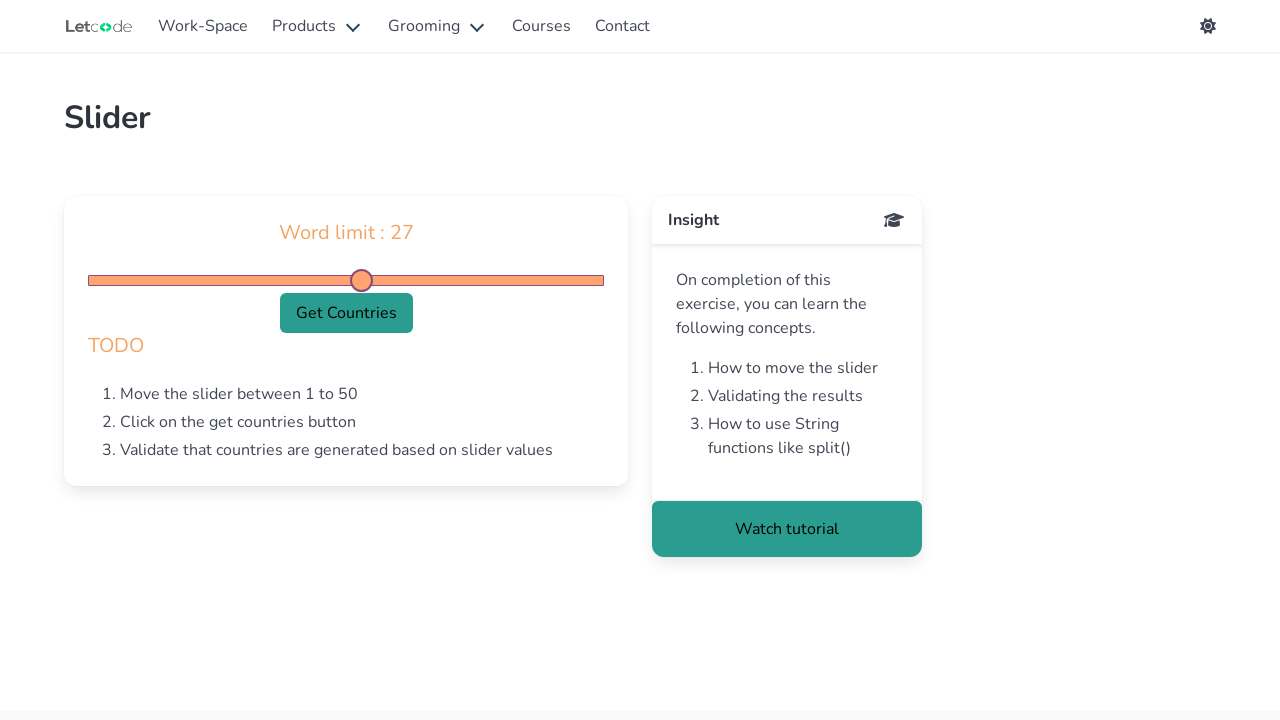

Clicked 'Get Countries' button at (346, 313) on xpath=//button[text()='Get Countries']
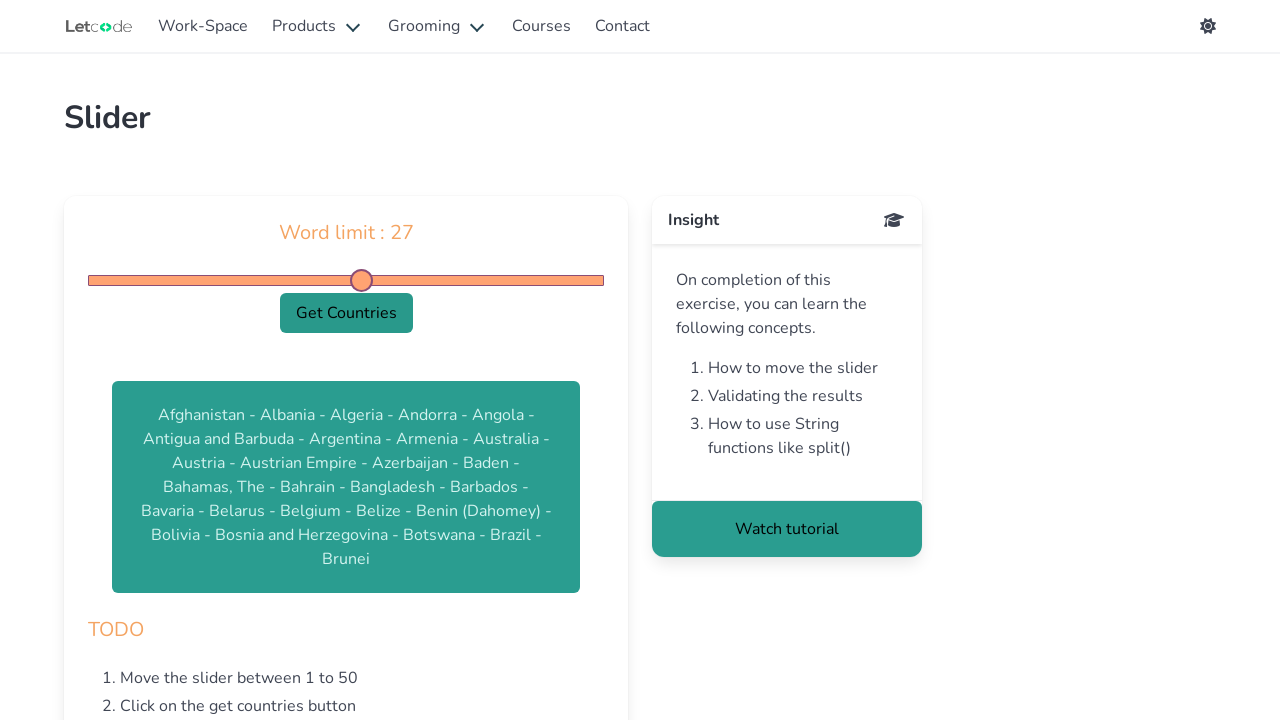

Waited for primary light text element to be visible
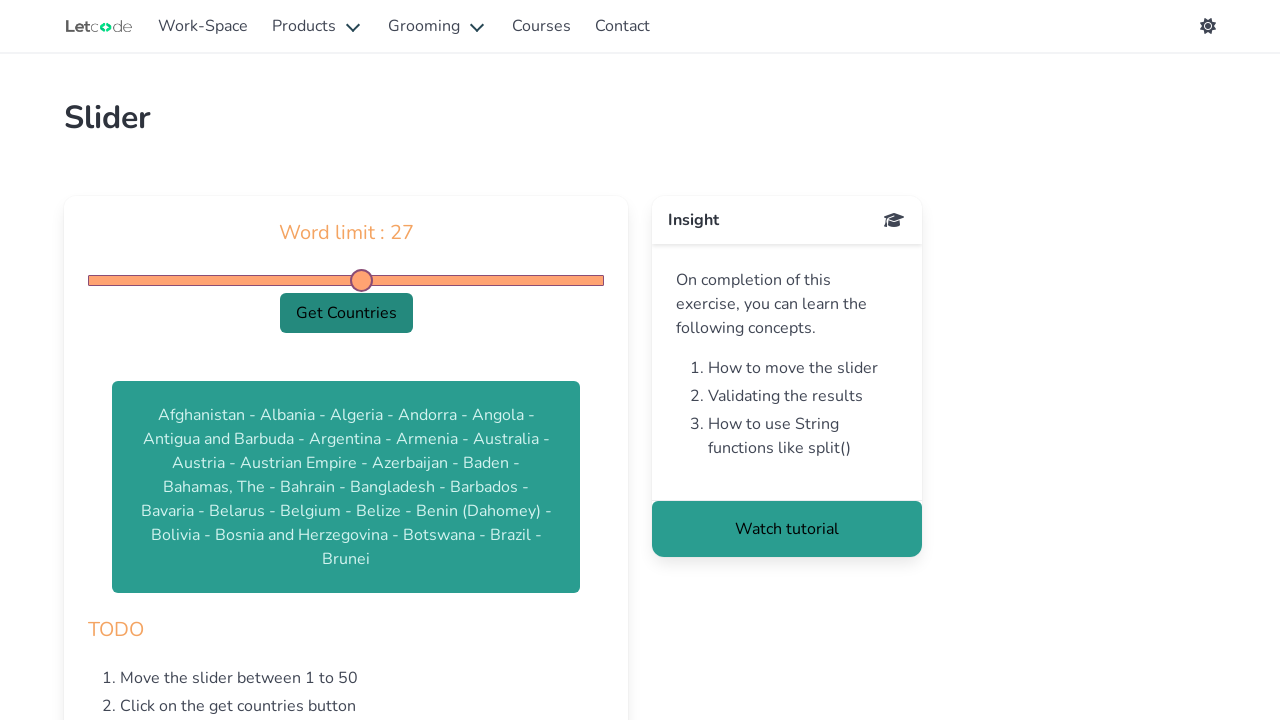

Waited for info text subtitle heading to be visible
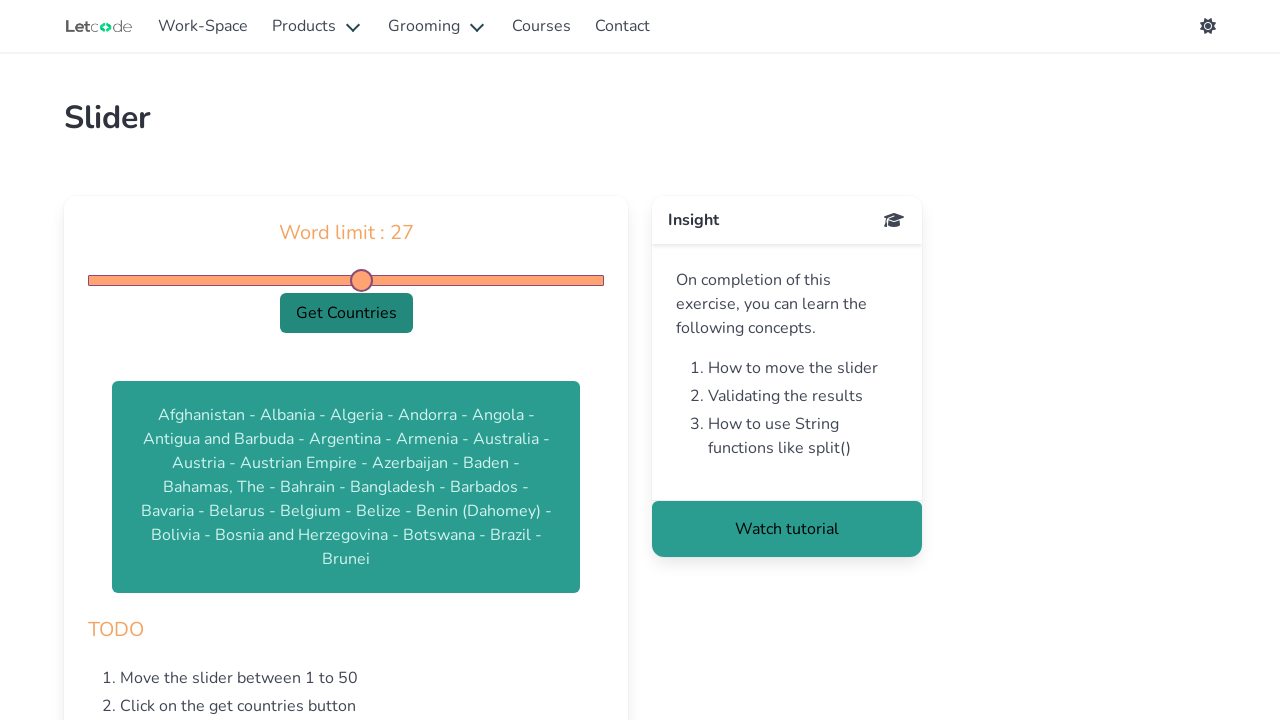

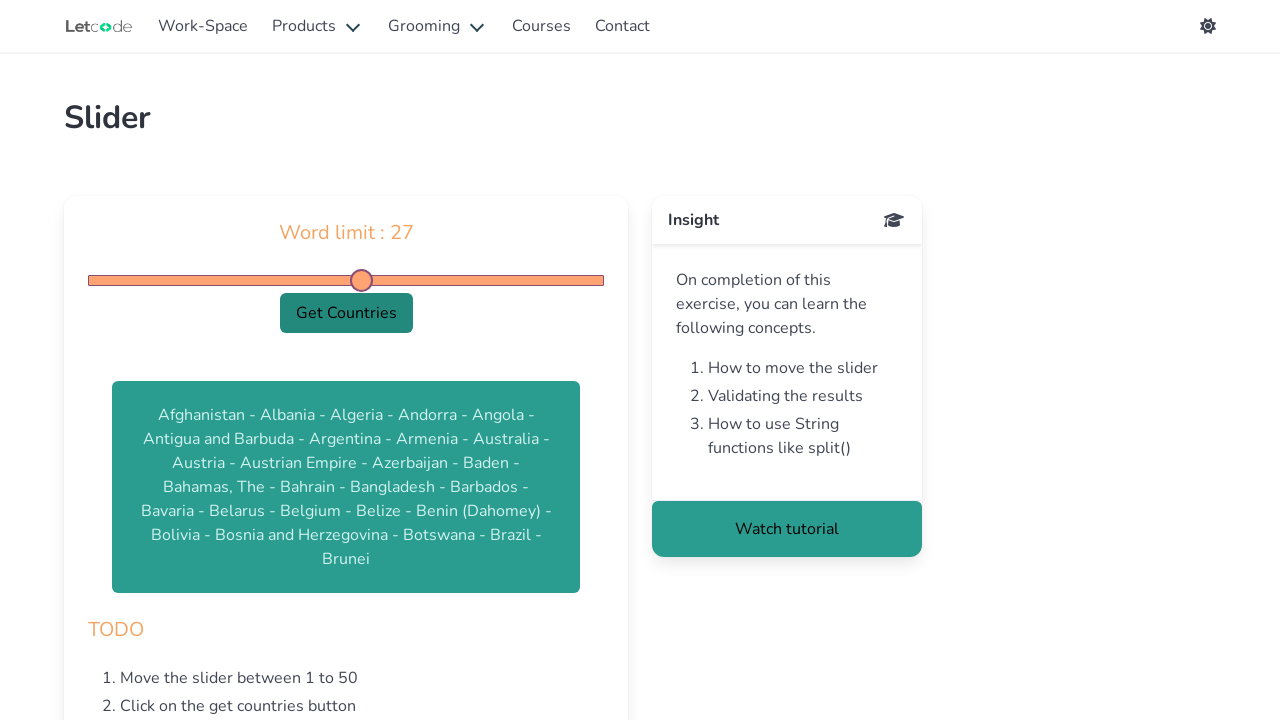